Tests the DemoQA student registration form by filling in first name, last name, email, gender, and mobile number fields, then submitting the form and verifying the submitted data appears in a results table.

Starting URL: https://demoqa.com/automation-practice-form

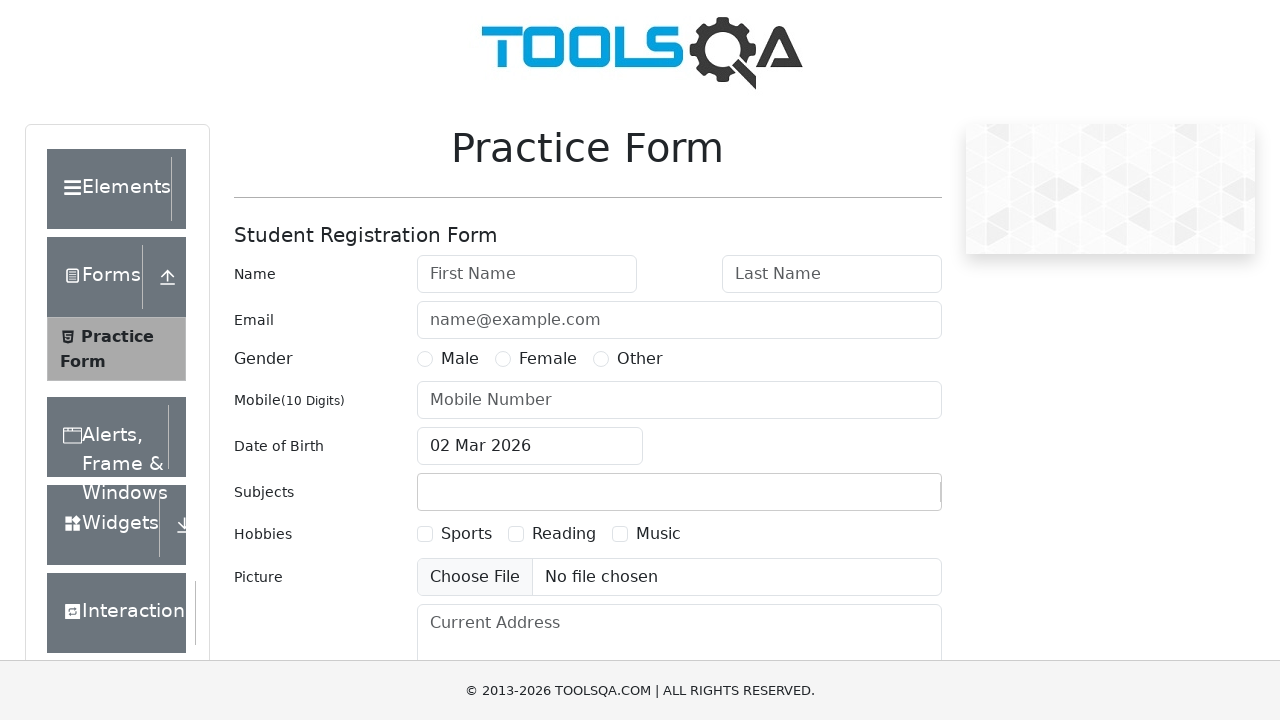

Filled first name field with 'Marcus' on #firstName
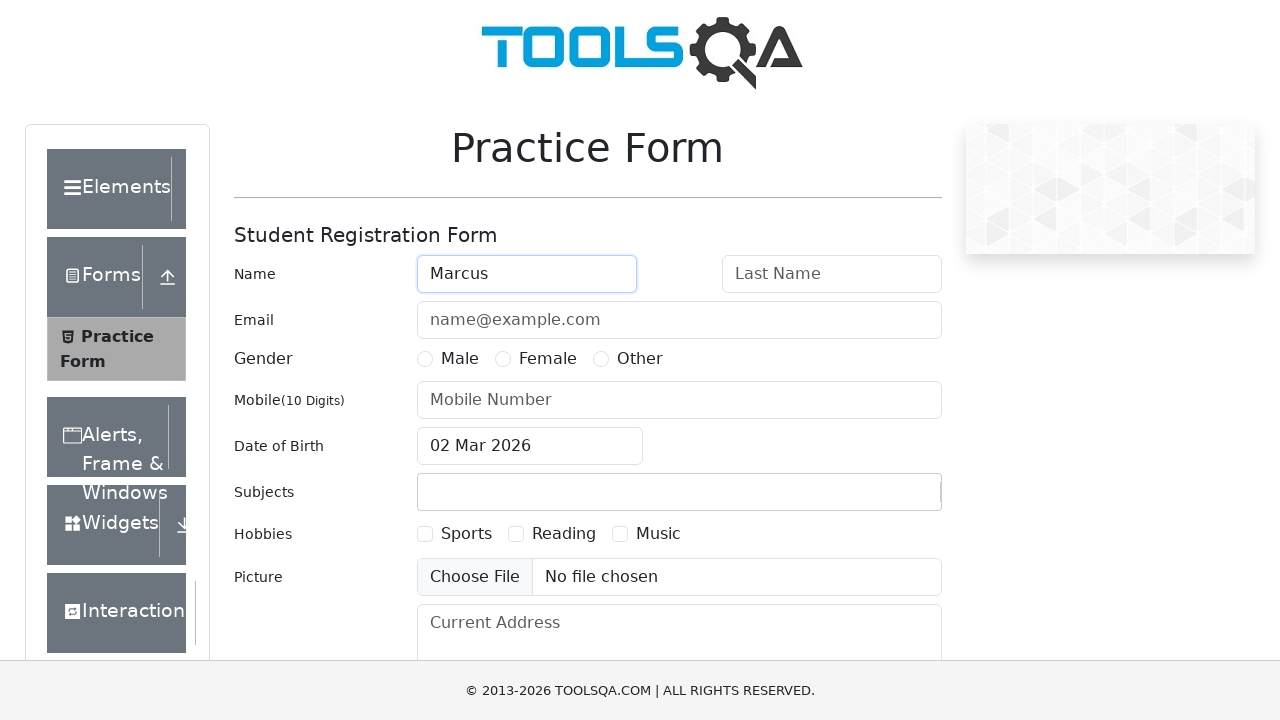

Filled last name field with 'Thompson' on #lastName
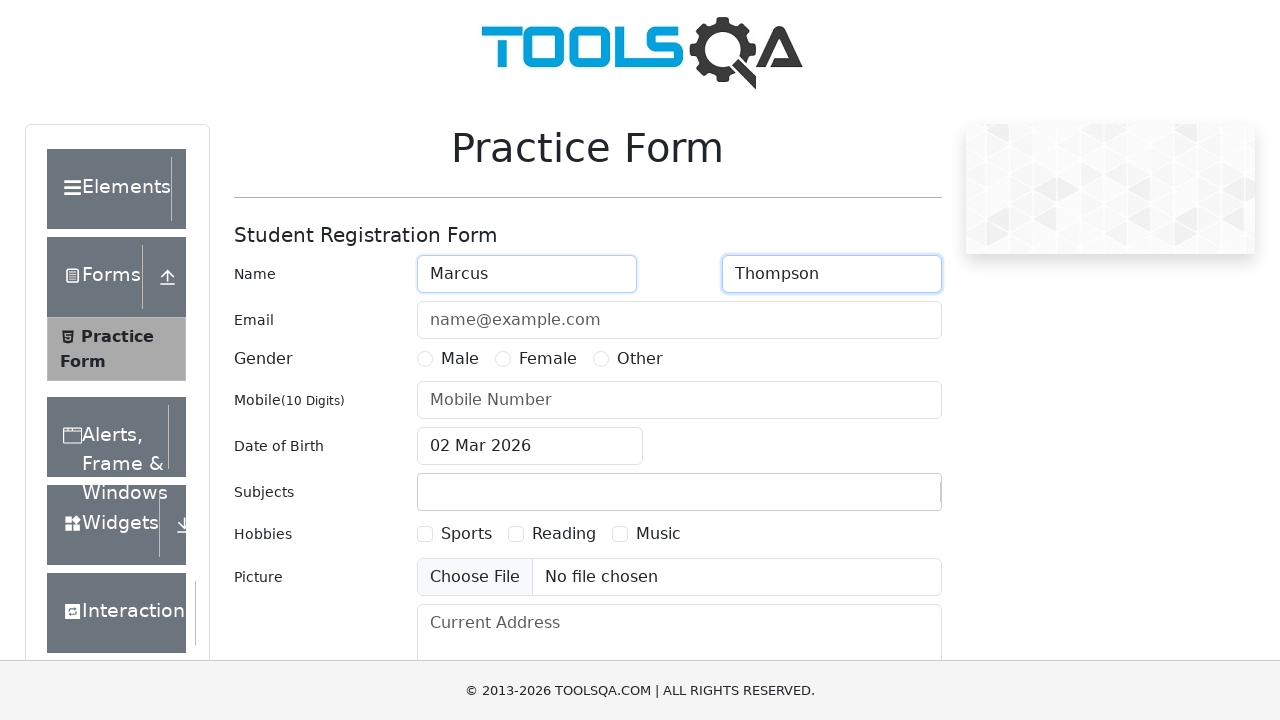

Filled email field with 'marcus.thompson42@example.com' on #userEmail
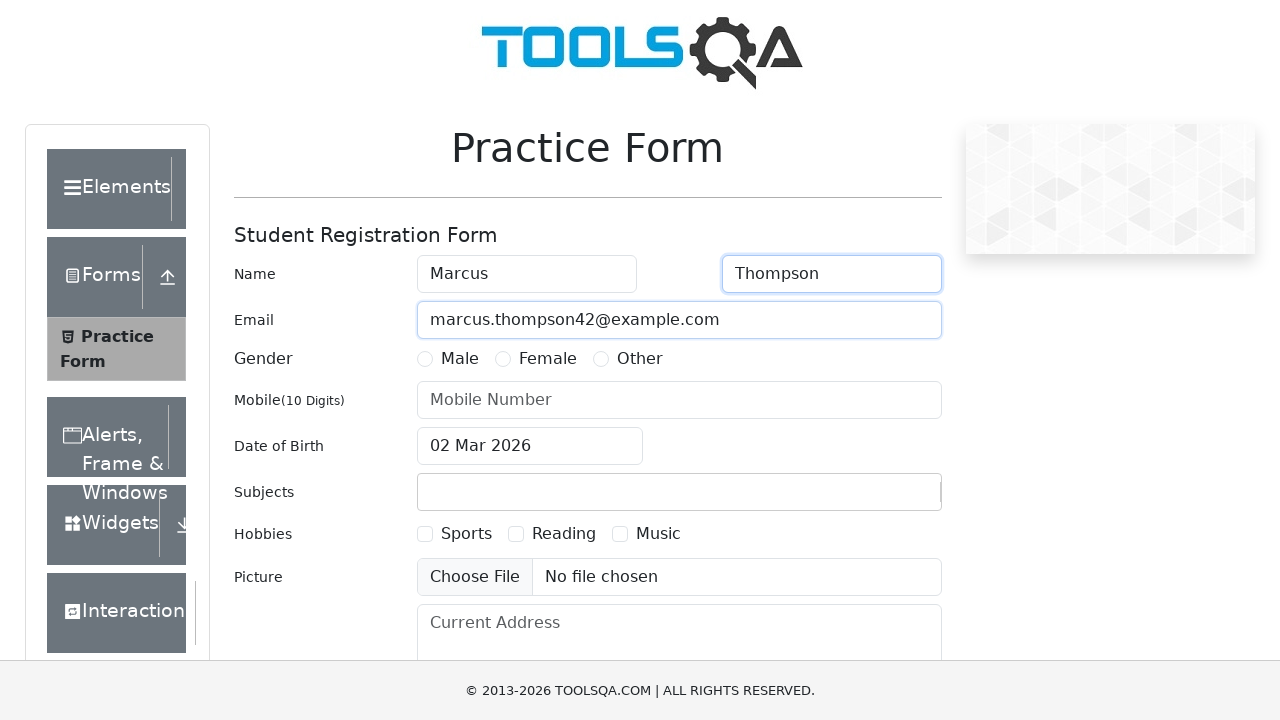

Selected Male gender option at (460, 359) on label[for="gender-radio-1"]
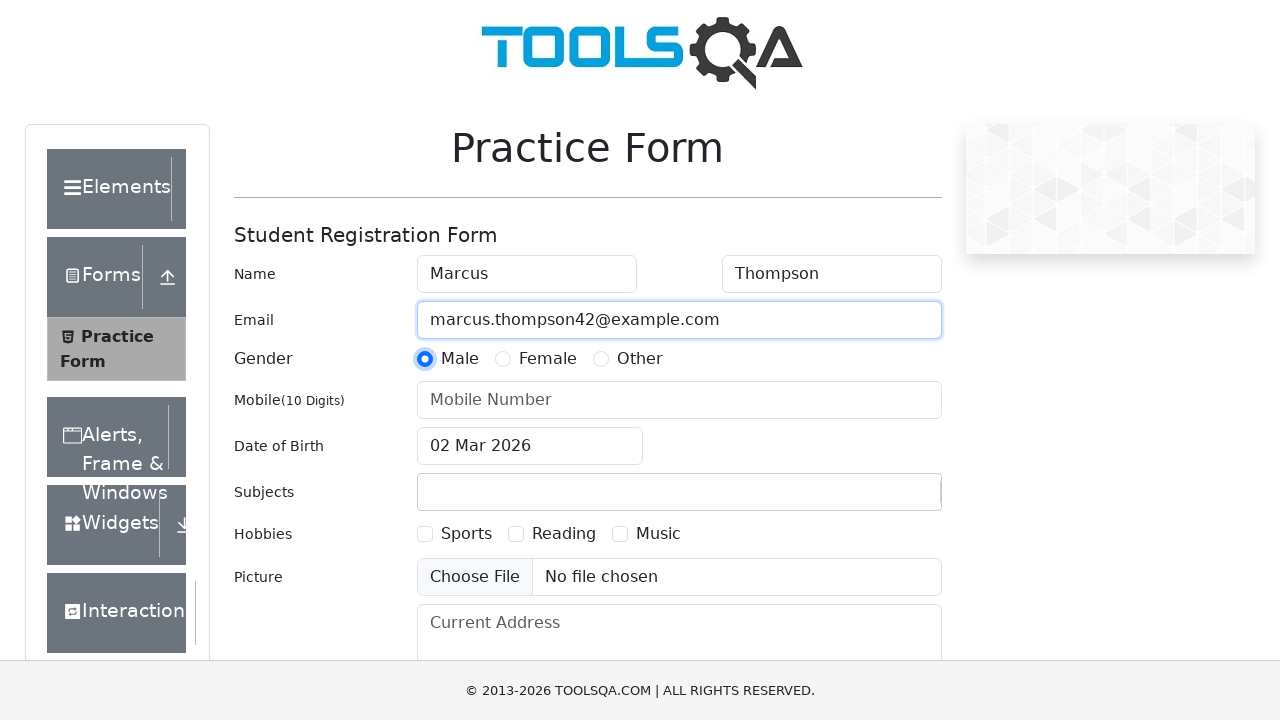

Filled mobile number field with '8705482910' on #userNumber
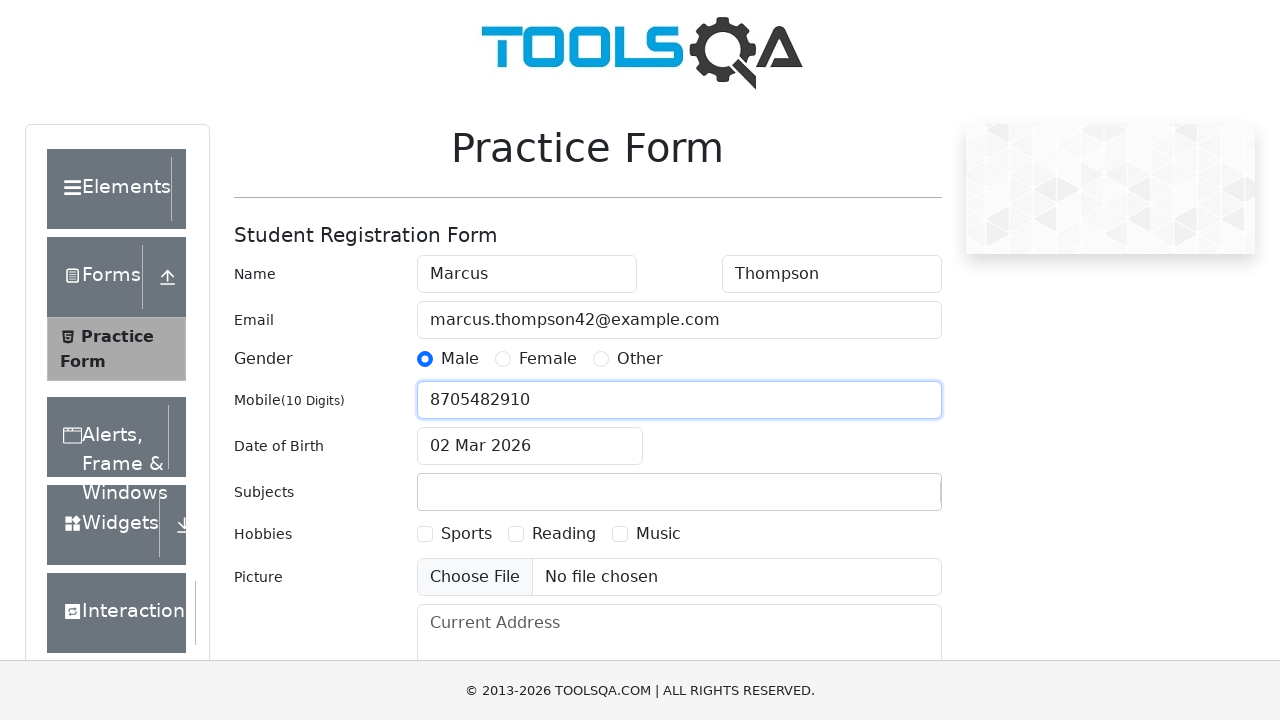

Clicked submit button to submit the registration form at (885, 499) on #submit
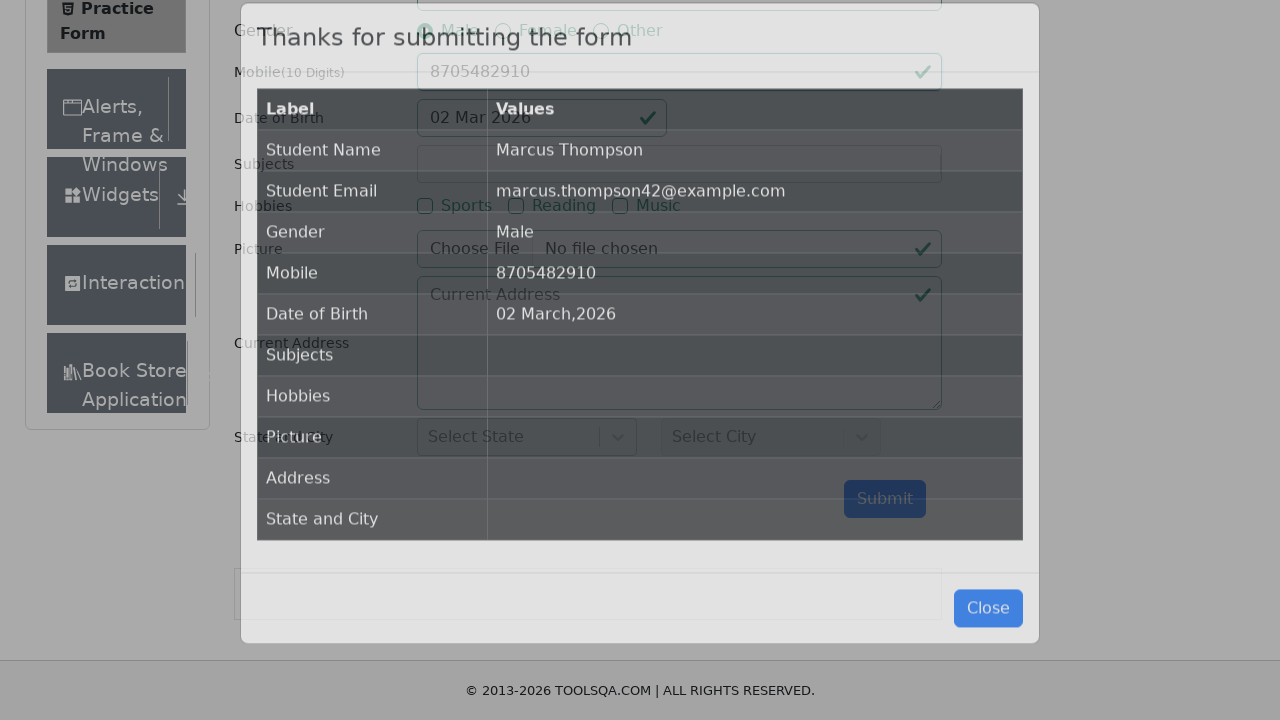

Result table loaded successfully with submitted data
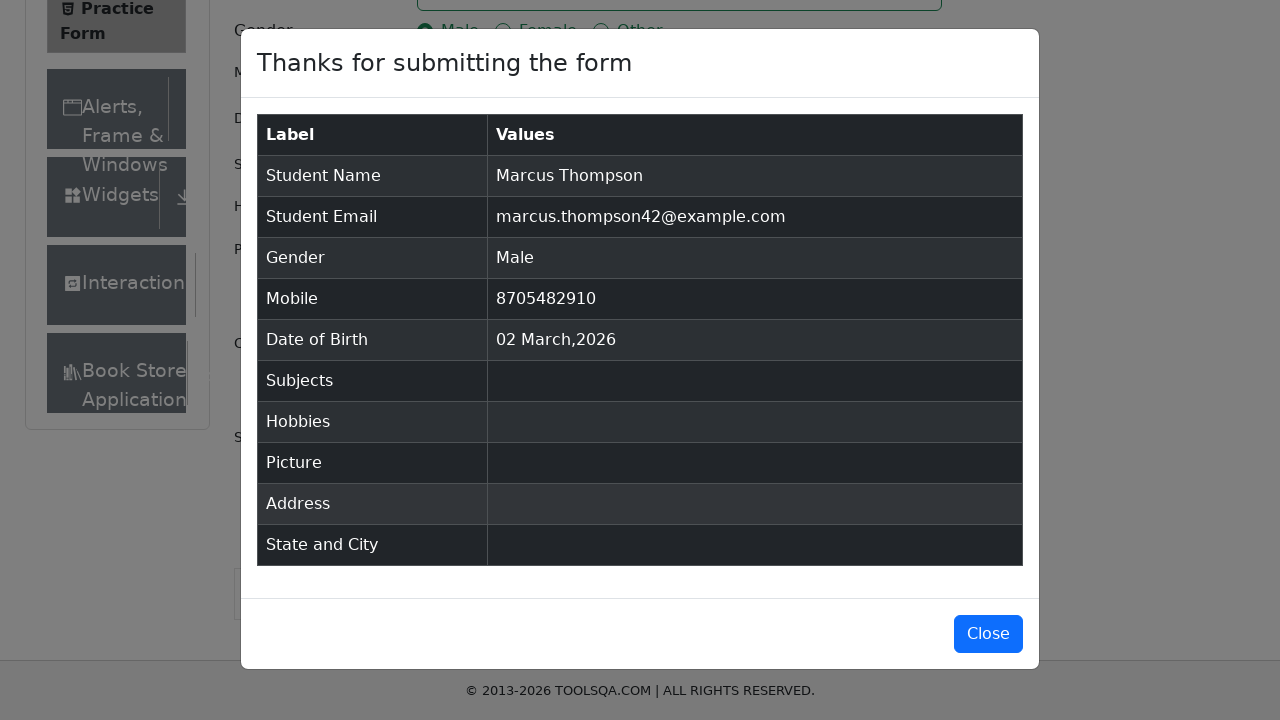

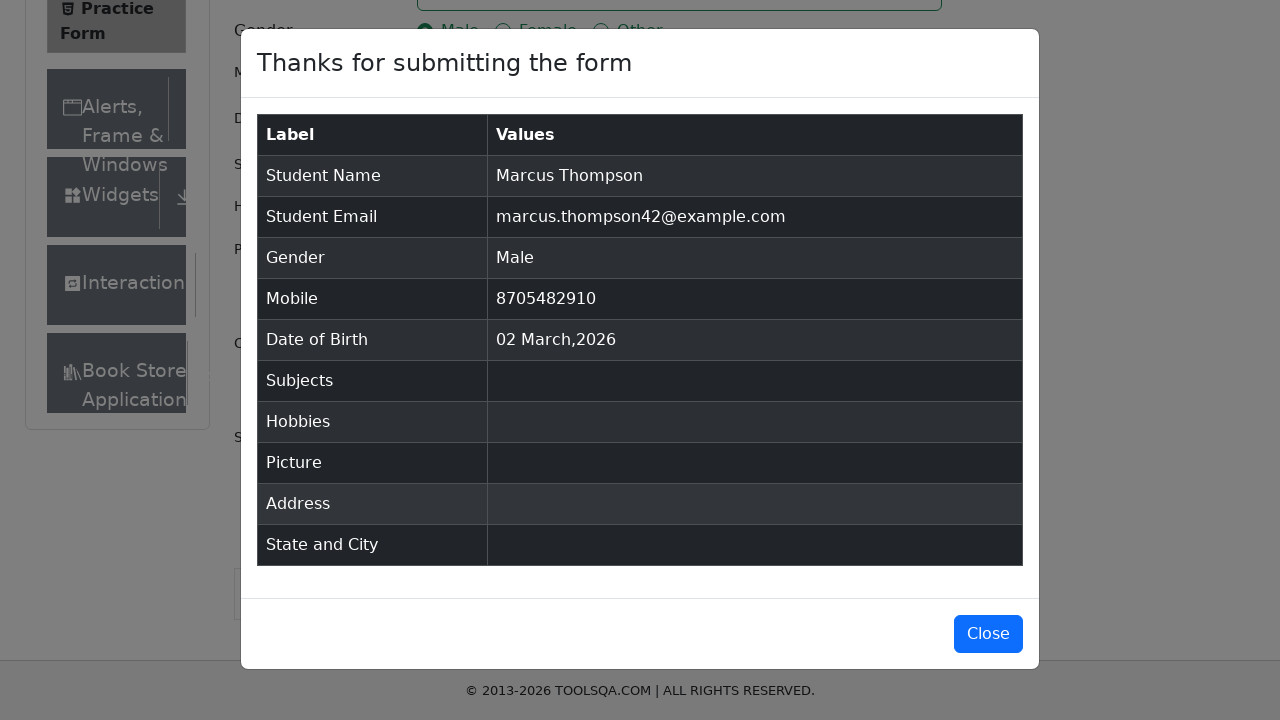